Tests autosuggestive dropdown functionality by typing a partial country name, waiting for suggestions to appear, and selecting "India" from the dropdown options.

Starting URL: https://rahulshettyacademy.com/dropdownsPractise/

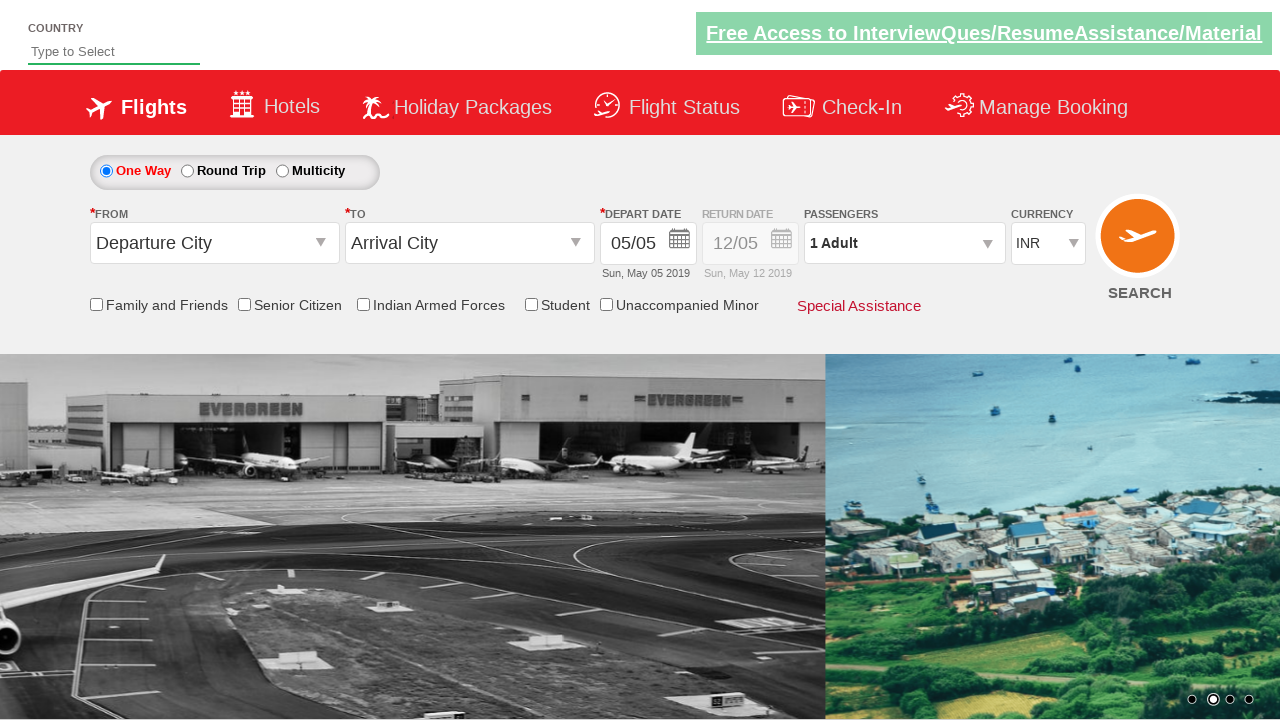

Filled autosuggest field with 'ind' to trigger dropdown on #autosuggest
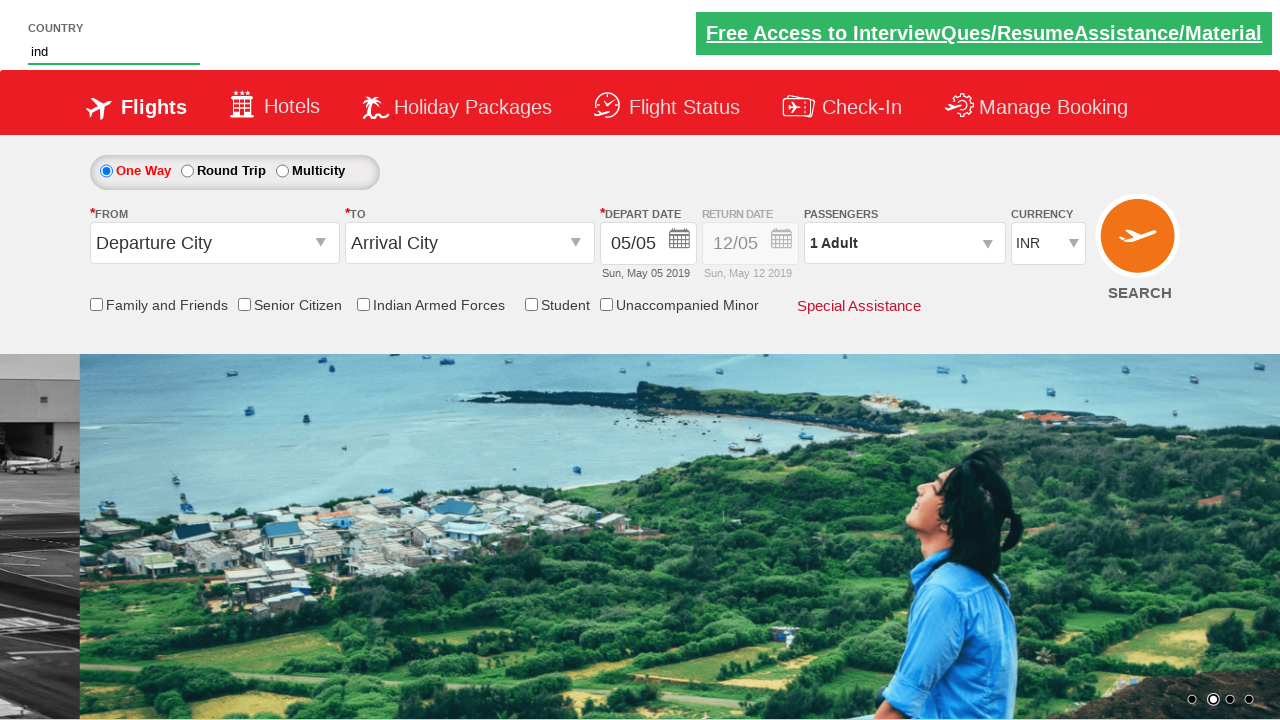

Autosuggest dropdown options appeared
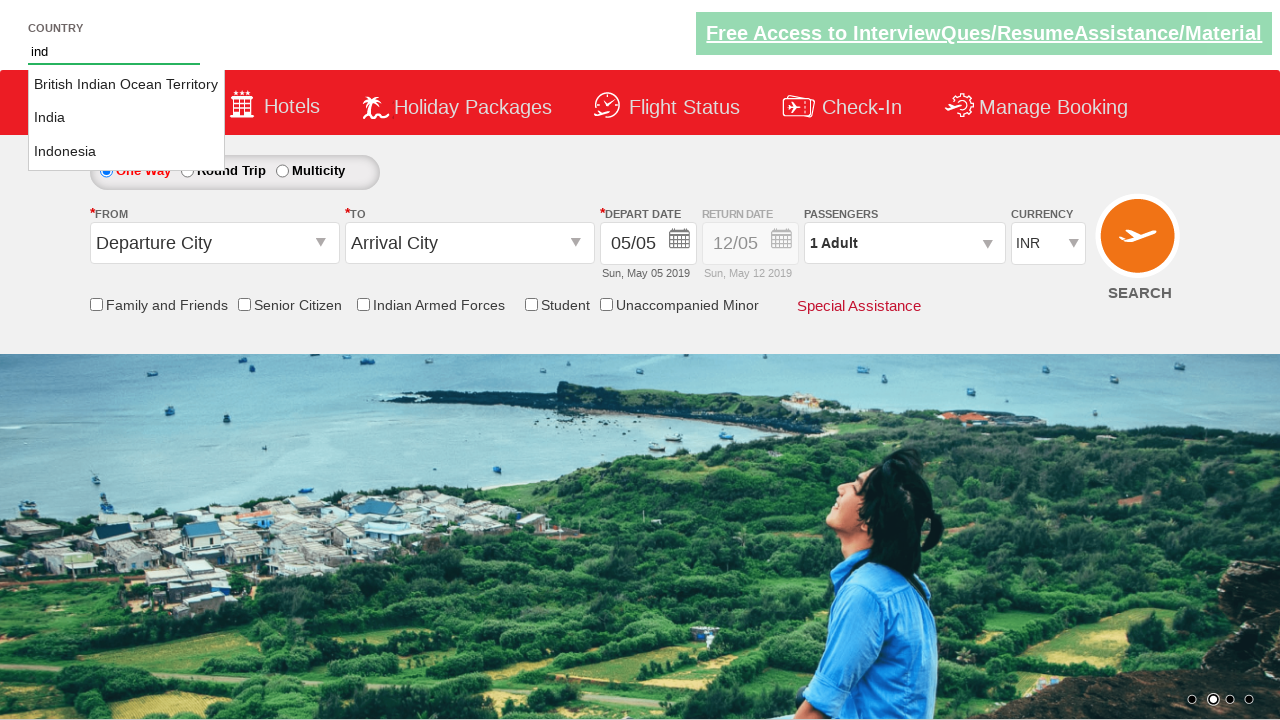

Located all autosuggest options
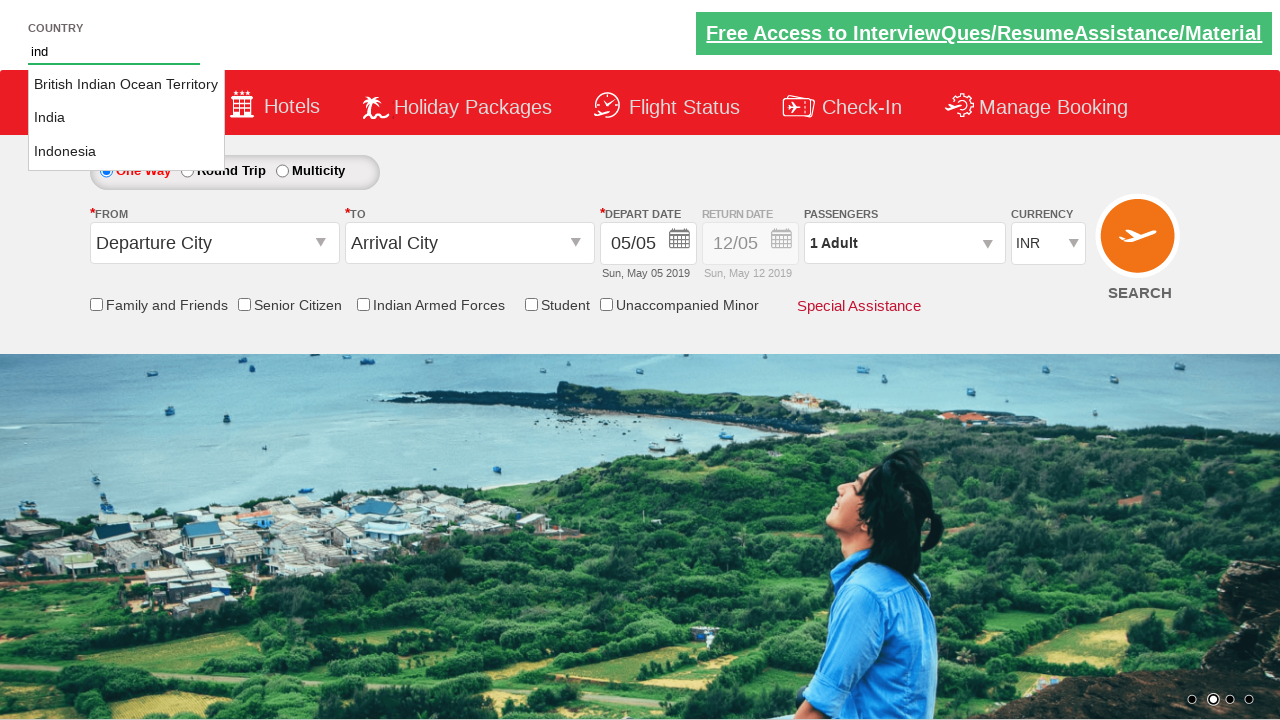

Found 3 autosuggest options
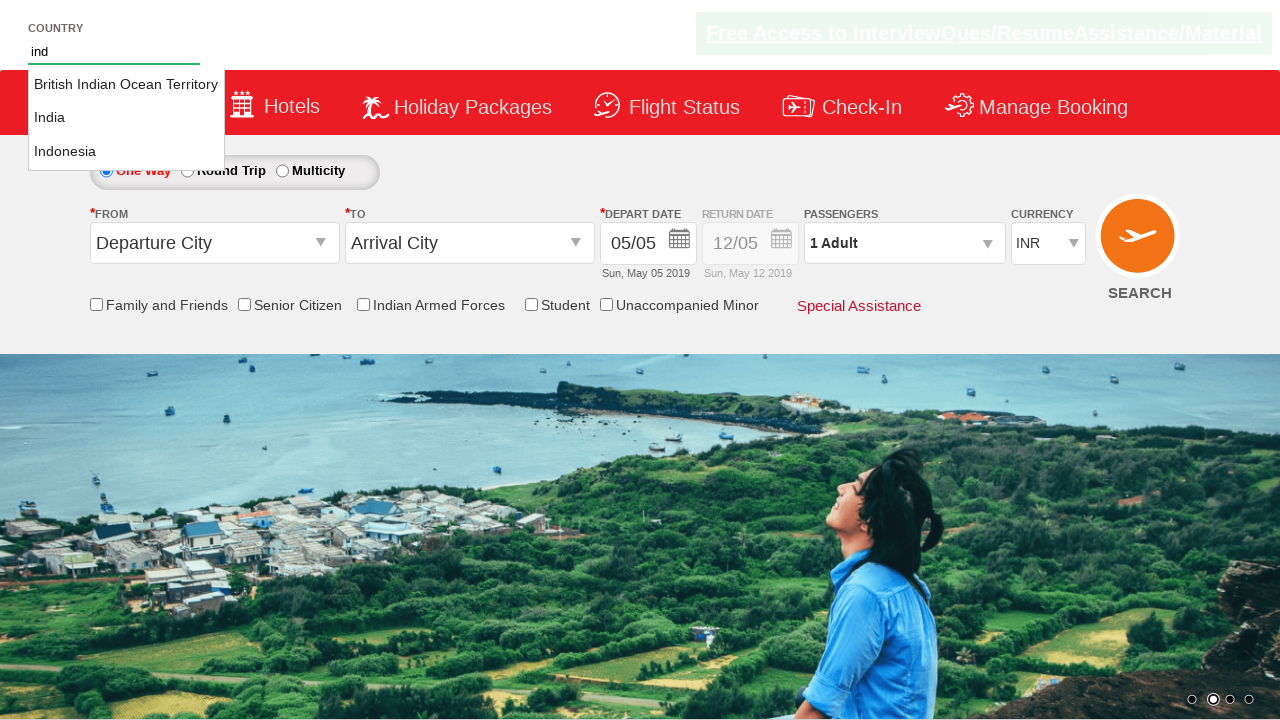

Clicked 'India' from autosuggest dropdown at (126, 118) on li.ui-menu-item a >> nth=1
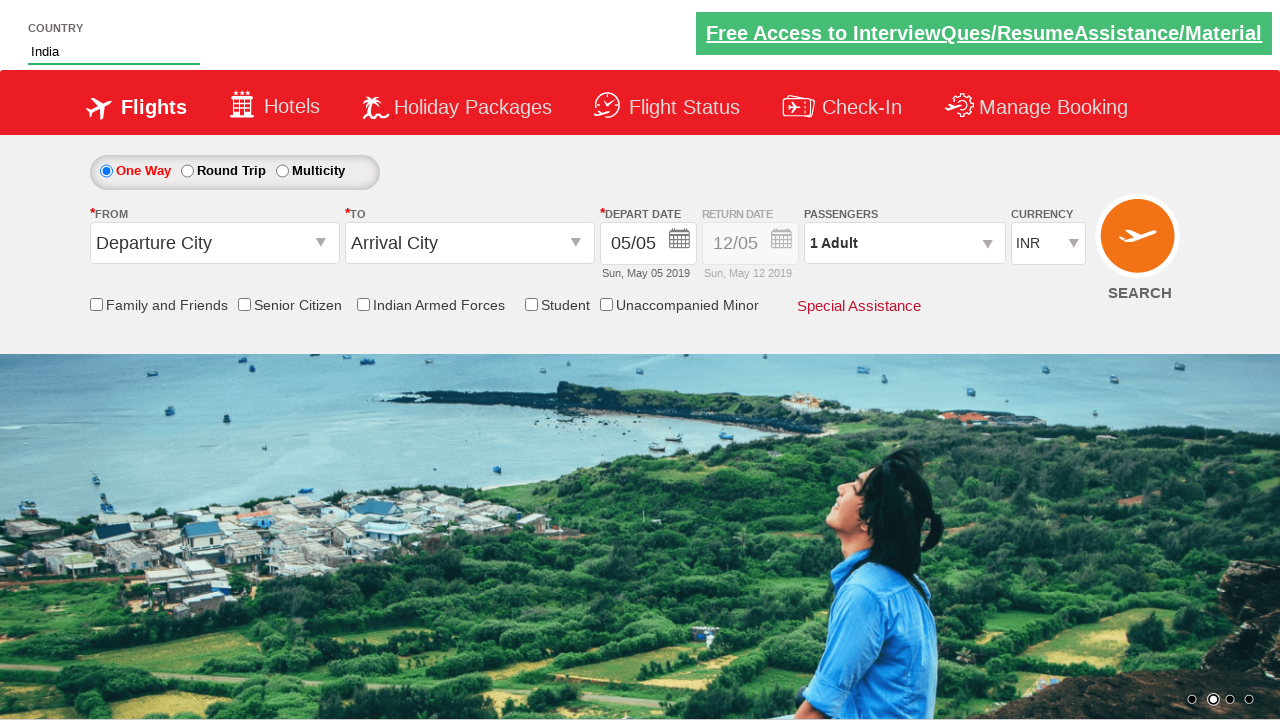

Verified 'India' was selected in autosuggest field
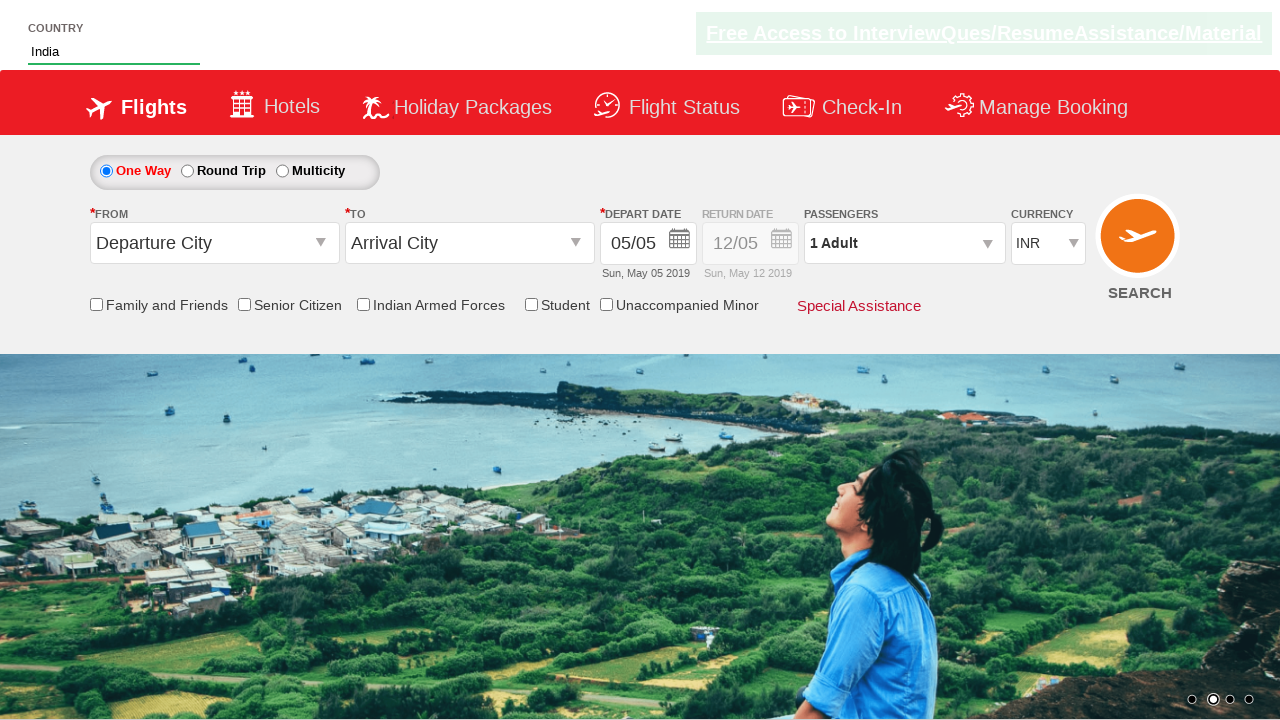

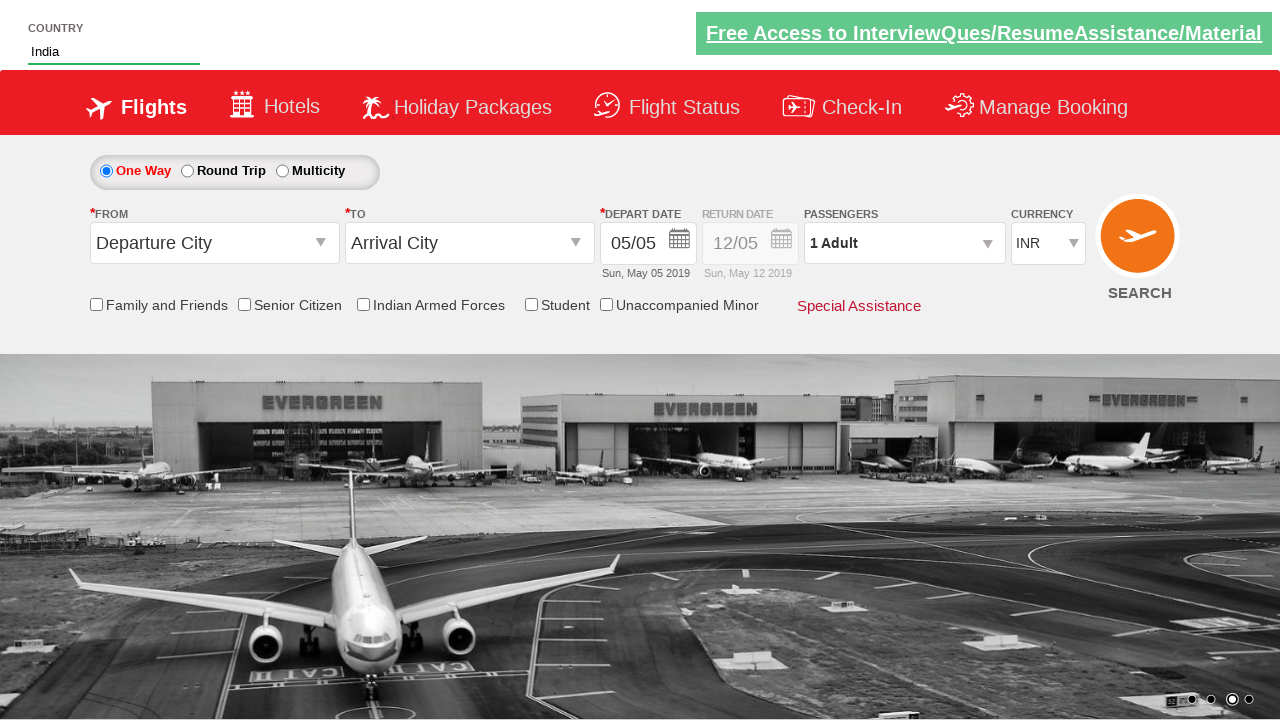